Tests AJAX functionality by clicking a button and waiting for dynamically loaded content to appear

Starting URL: http://uitestingplayground.com/ajax

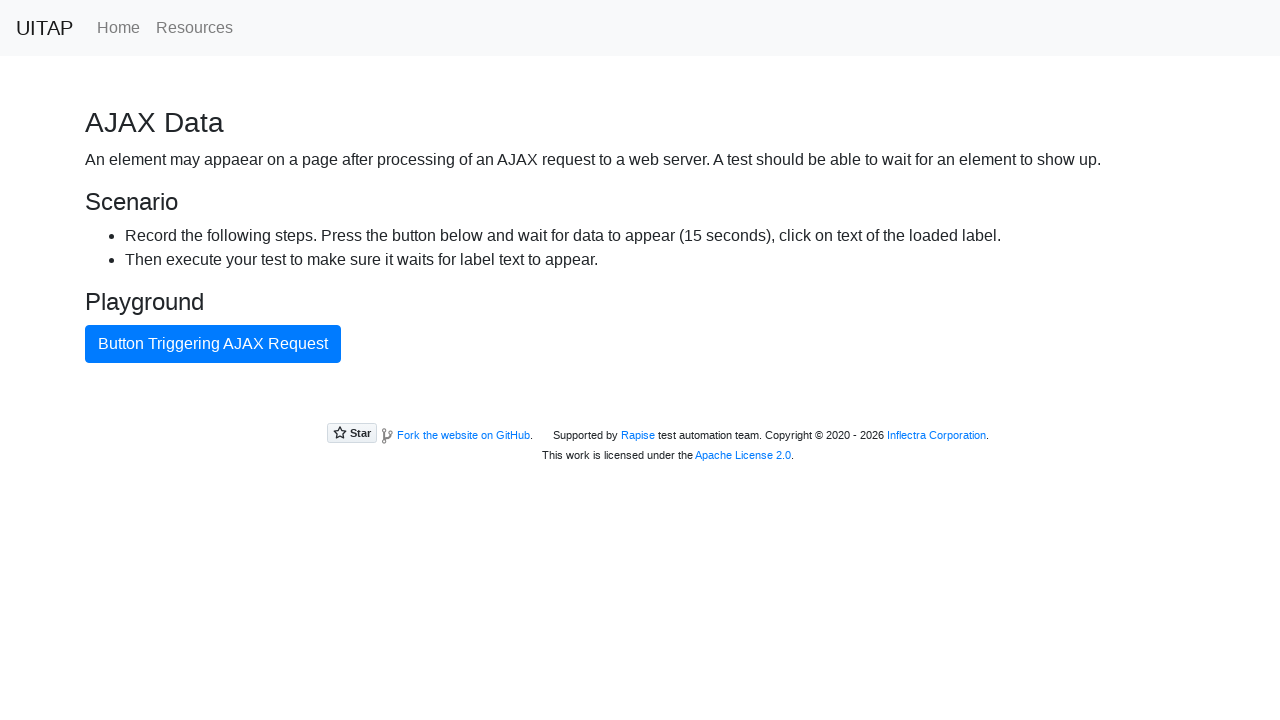

Clicked AJAX button to trigger dynamic content loading at (213, 344) on #ajaxButton
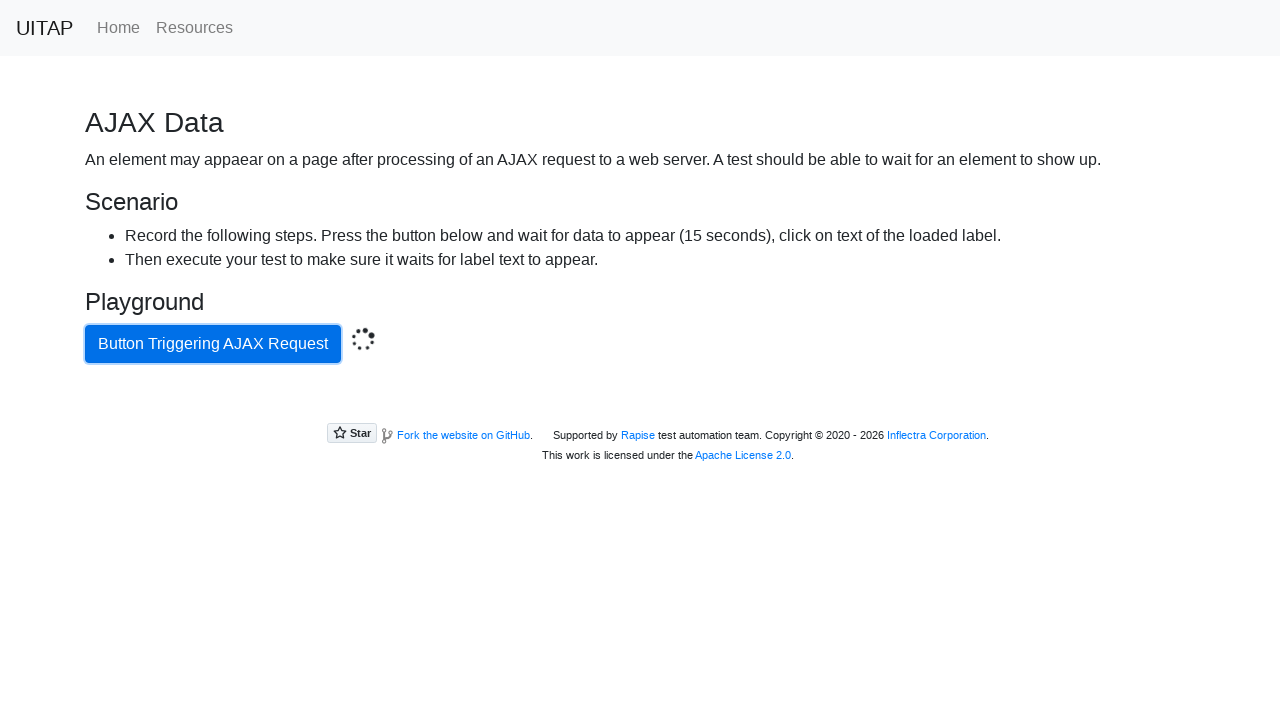

Waited for success message to appear after AJAX call
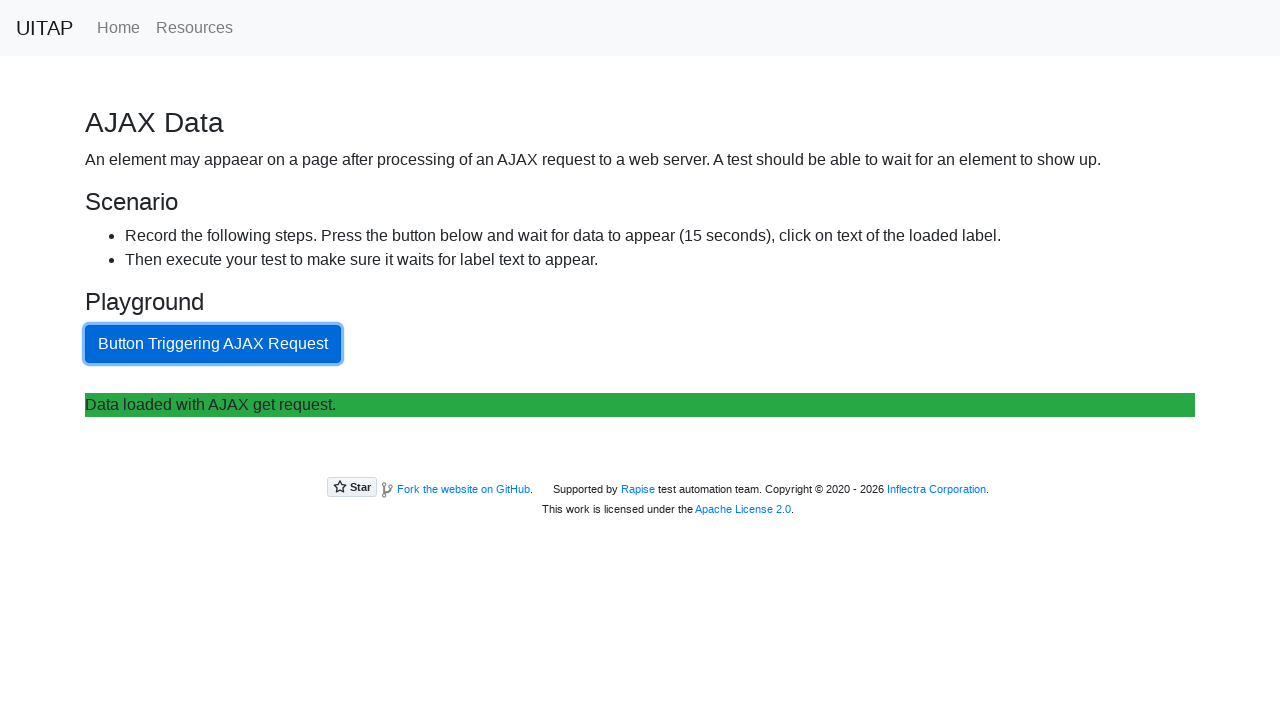

Retrieved success message text content
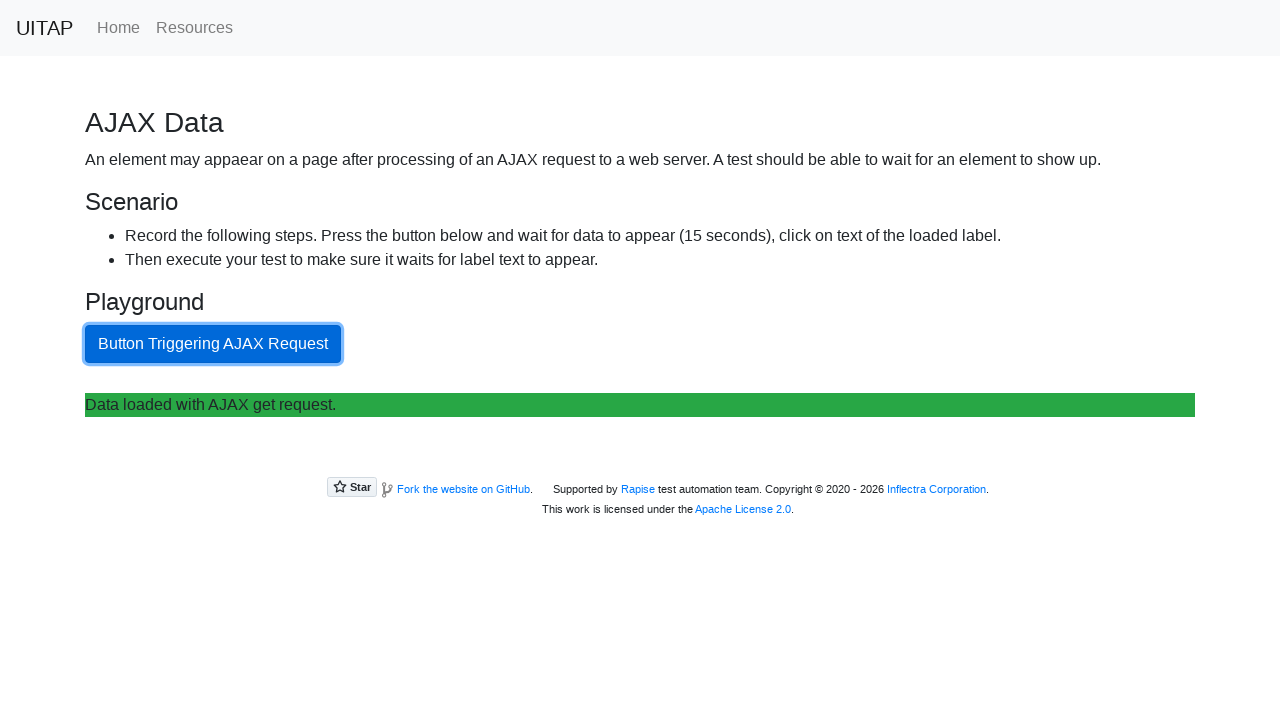

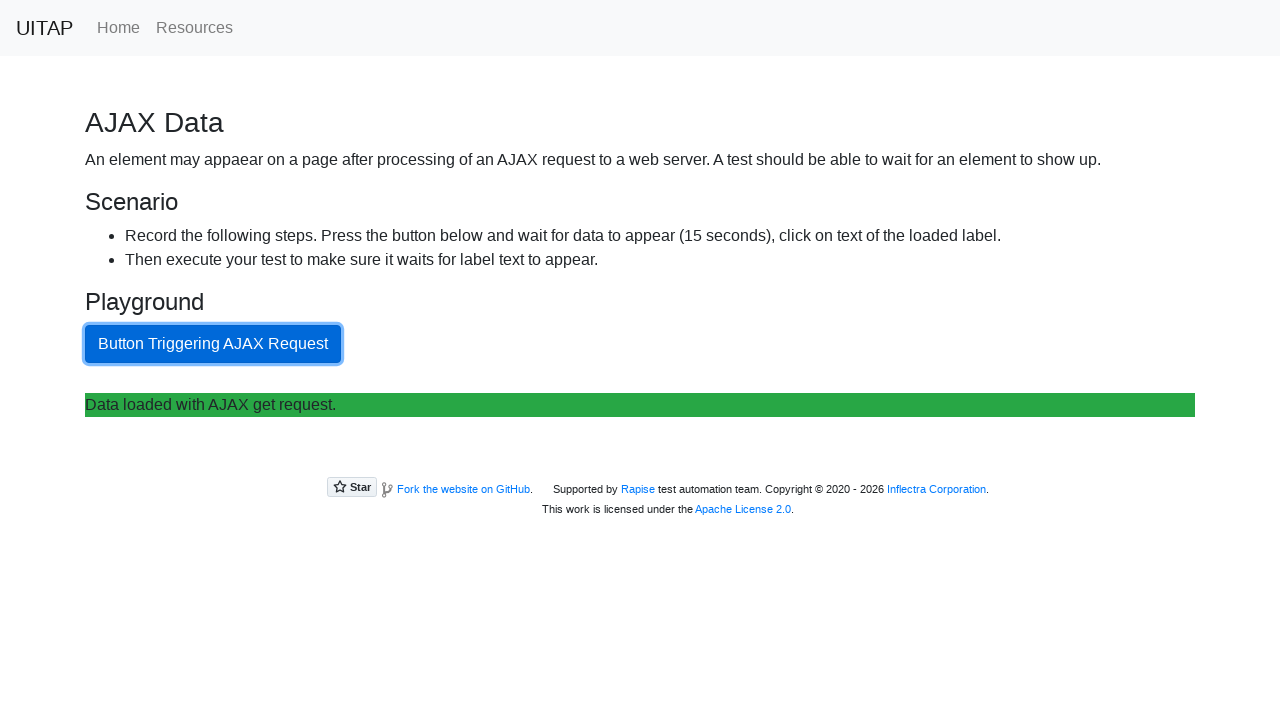